Navigates to Gmail's landing page and clicks on a link containing the text "Learn" (likely a "Learn more" link)

Starting URL: https://www.gmail.com/

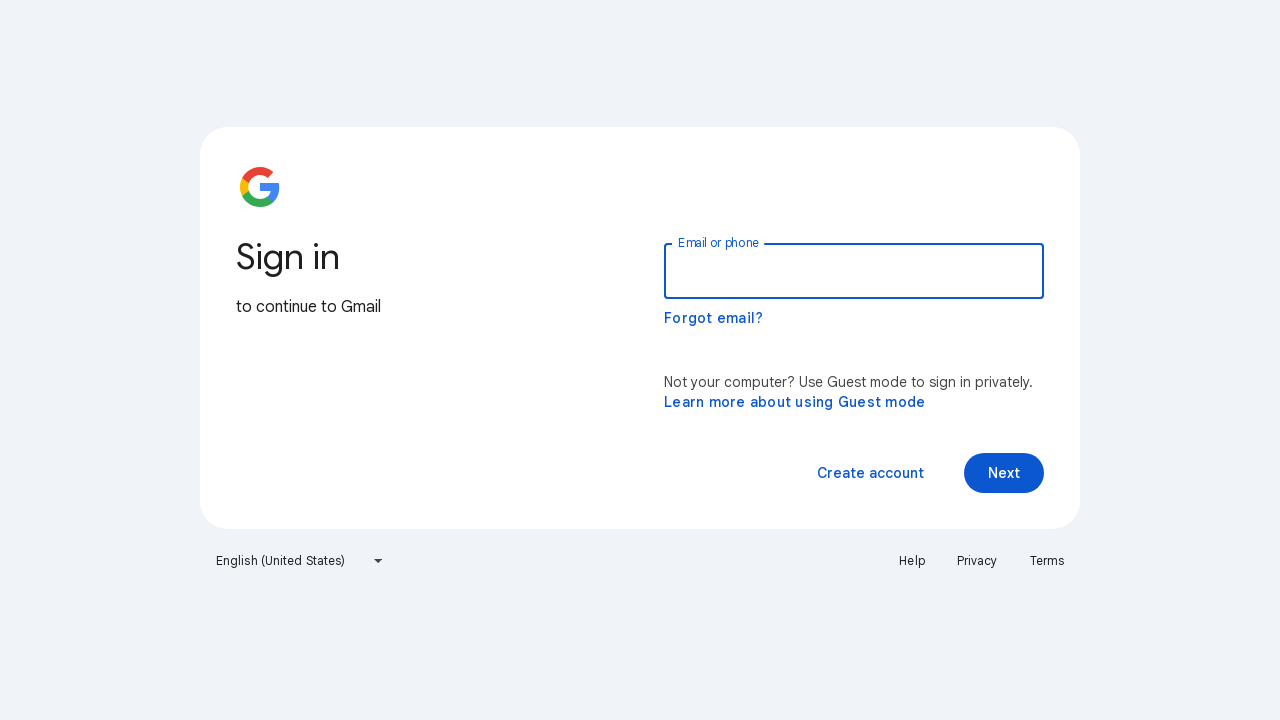

Clicked on link containing 'Learn' text on Gmail landing page at (795, 402) on a:has-text('Learn')
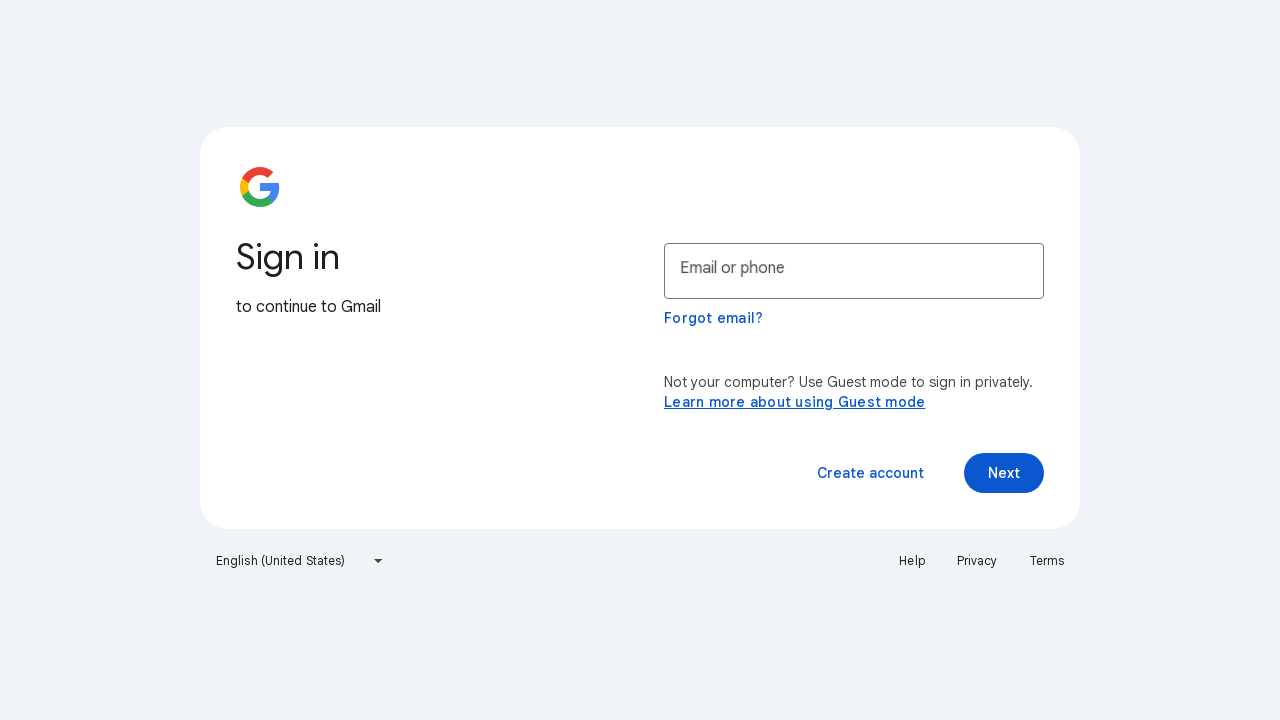

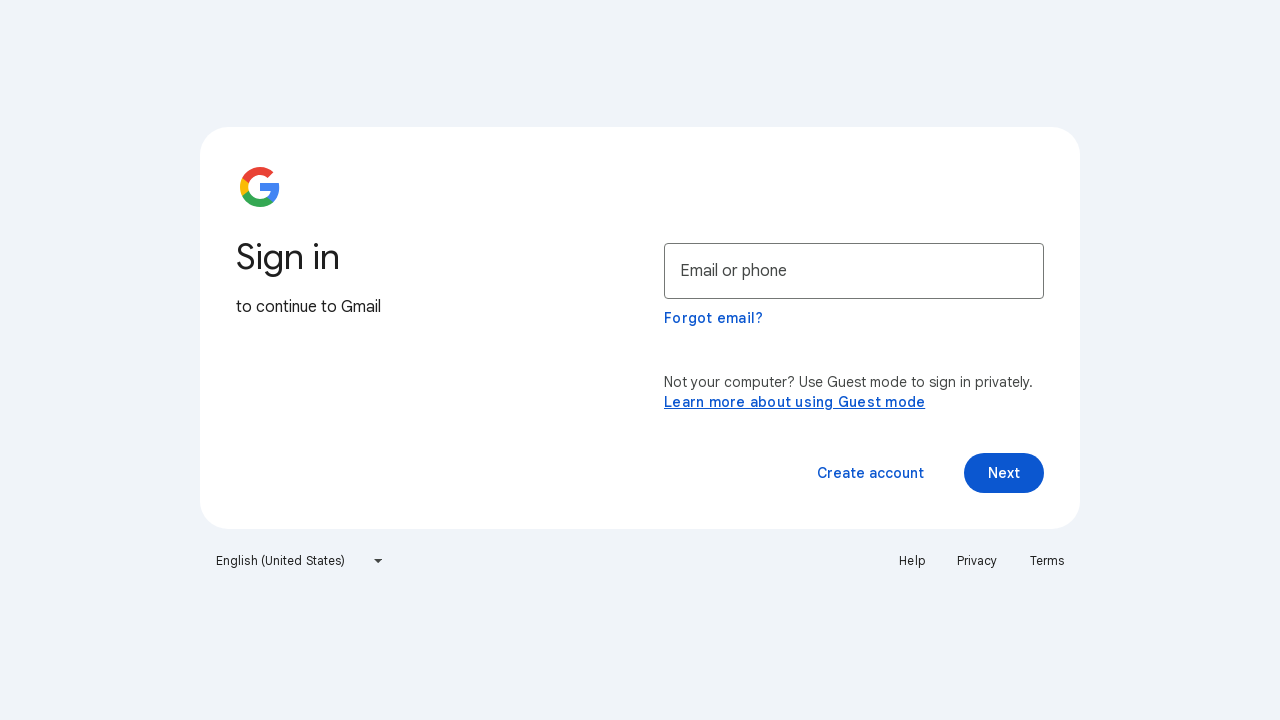